Navigates to ICICI Bank homepage and verifies the page title matches the expected value

Starting URL: https://www.icicibank.com/

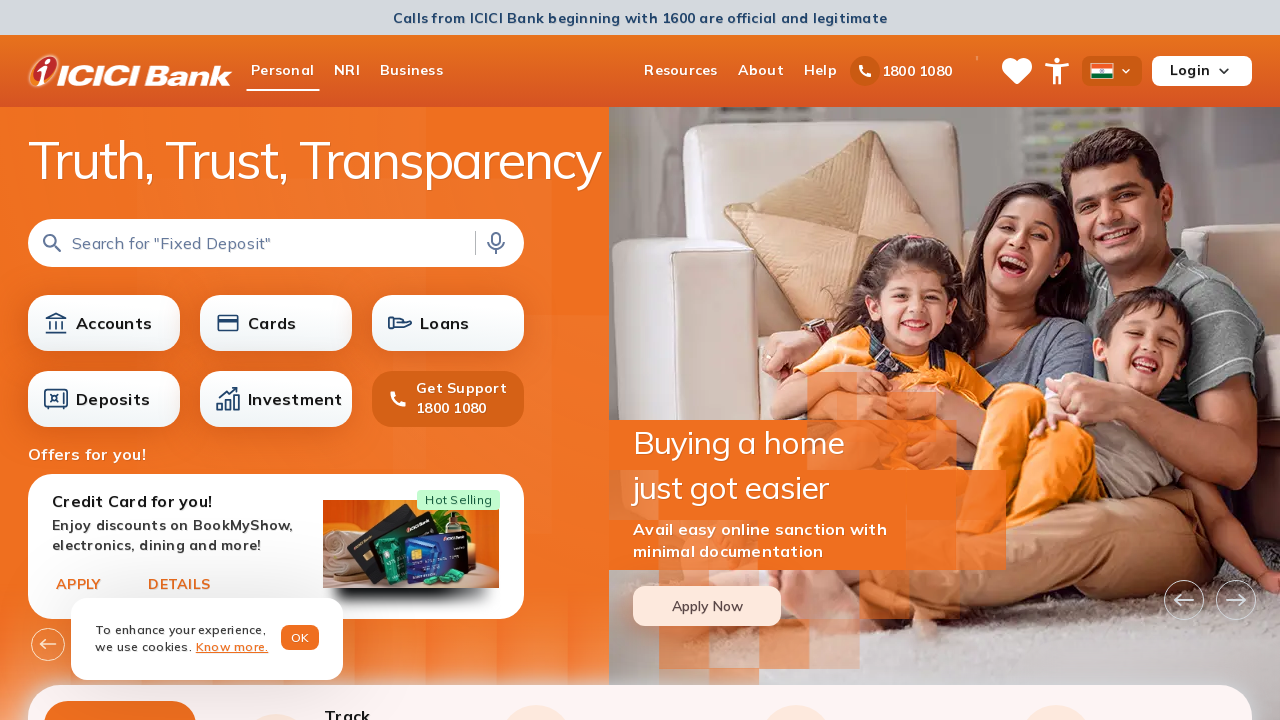

Waited for page to reach domcontentloaded state
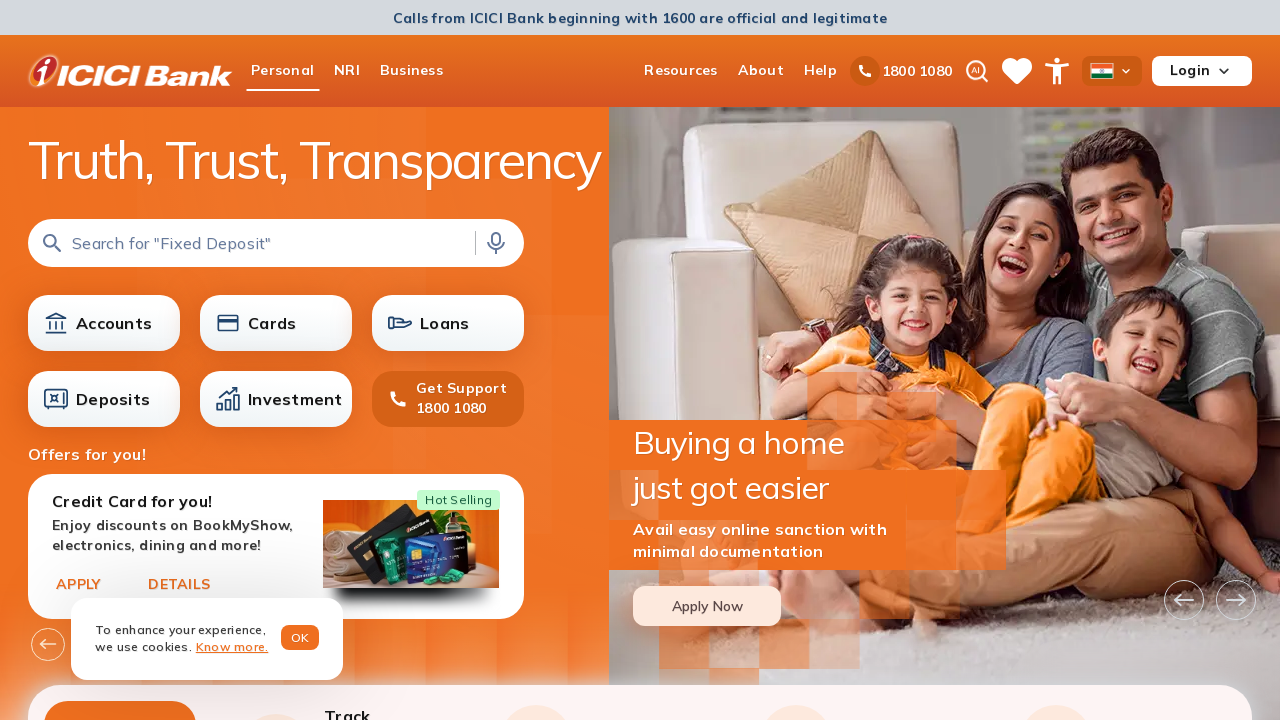

Verified page title contains 'ICICI'
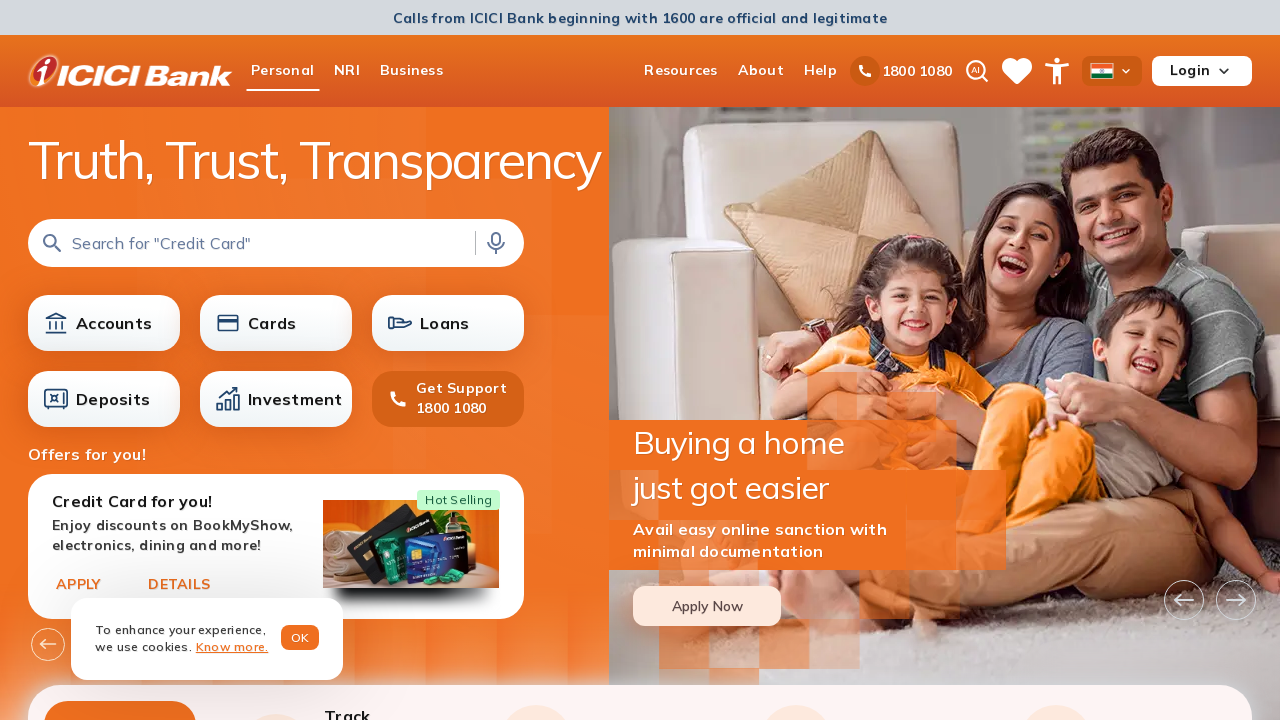

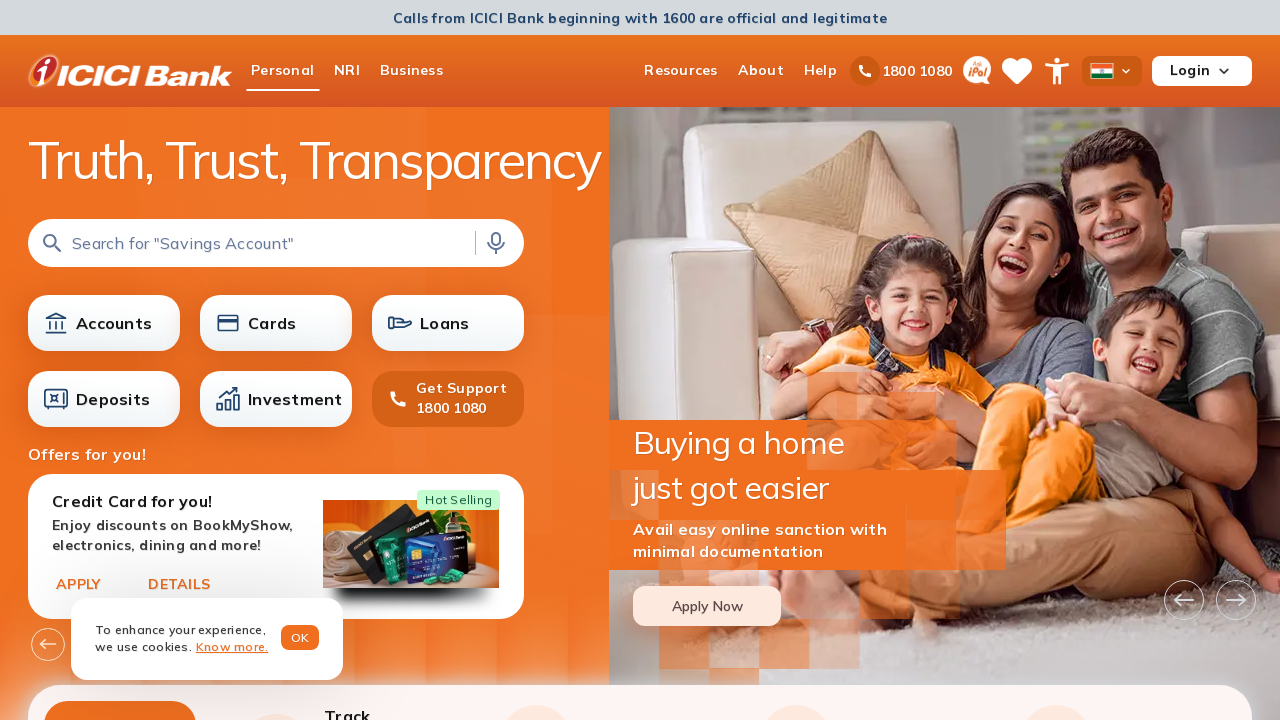